Tests dropdown select functionality by selecting Option 3, then Option 2, clicking result button, and verifying the displayed result message

Starting URL: https://acctabootcamp.github.io/site/examples/actions

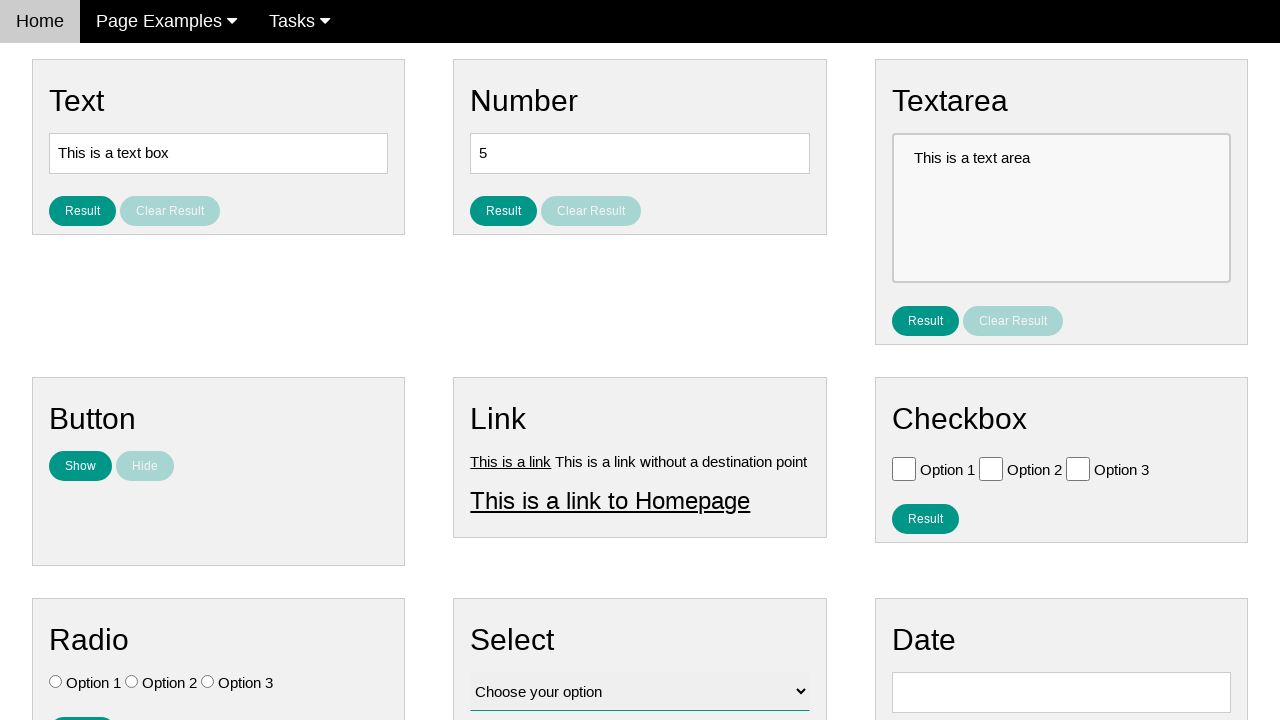

Navigated to actions example page
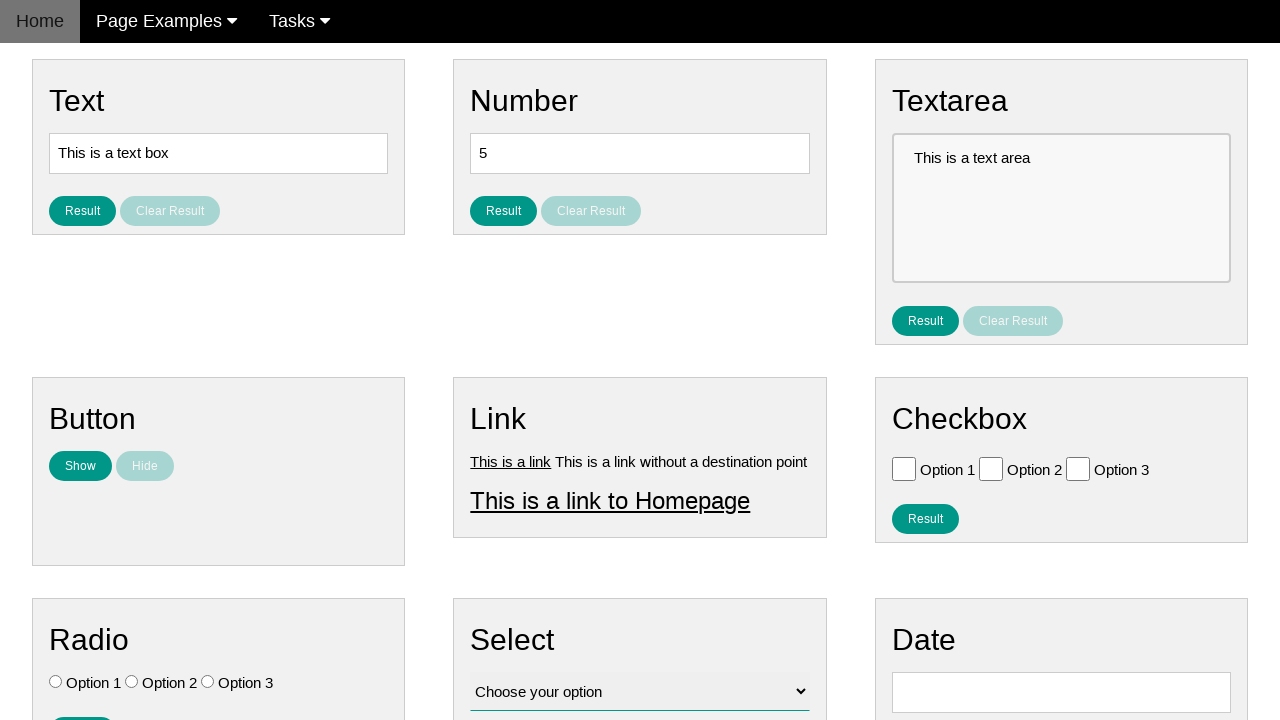

Selected Option 3 from dropdown on #vfb-12
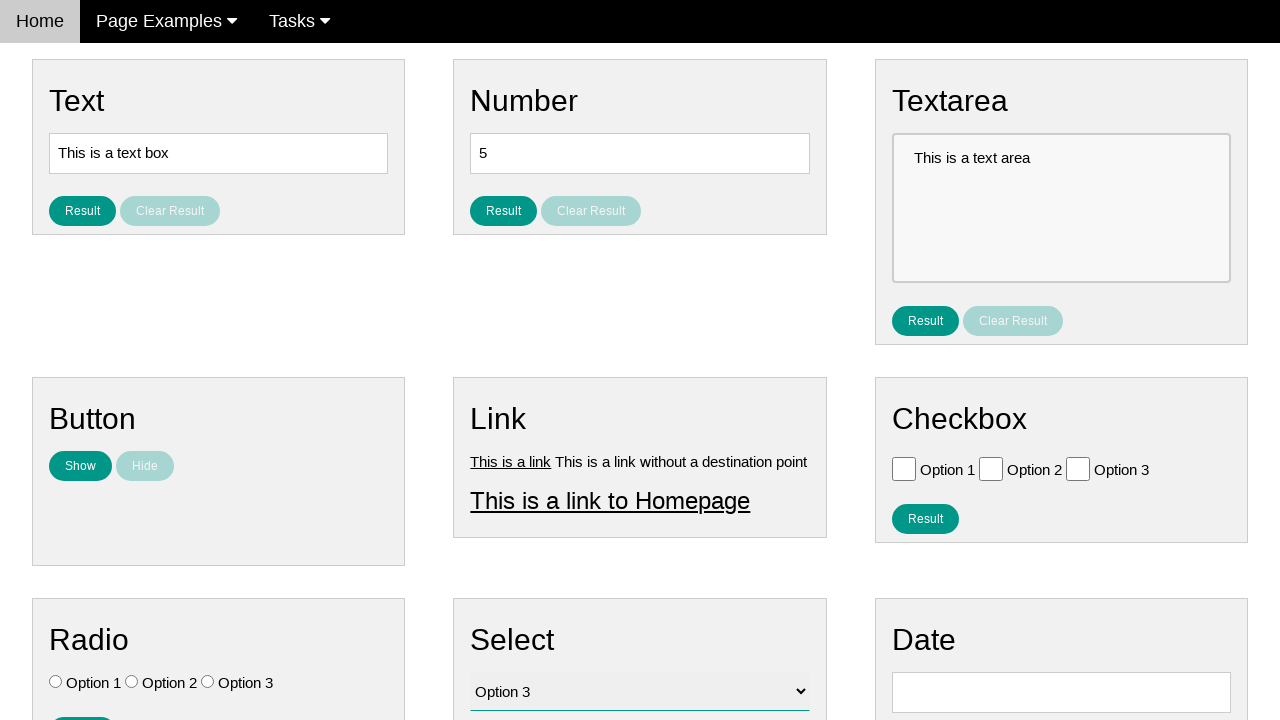

Verified Option 3 is selected in dropdown
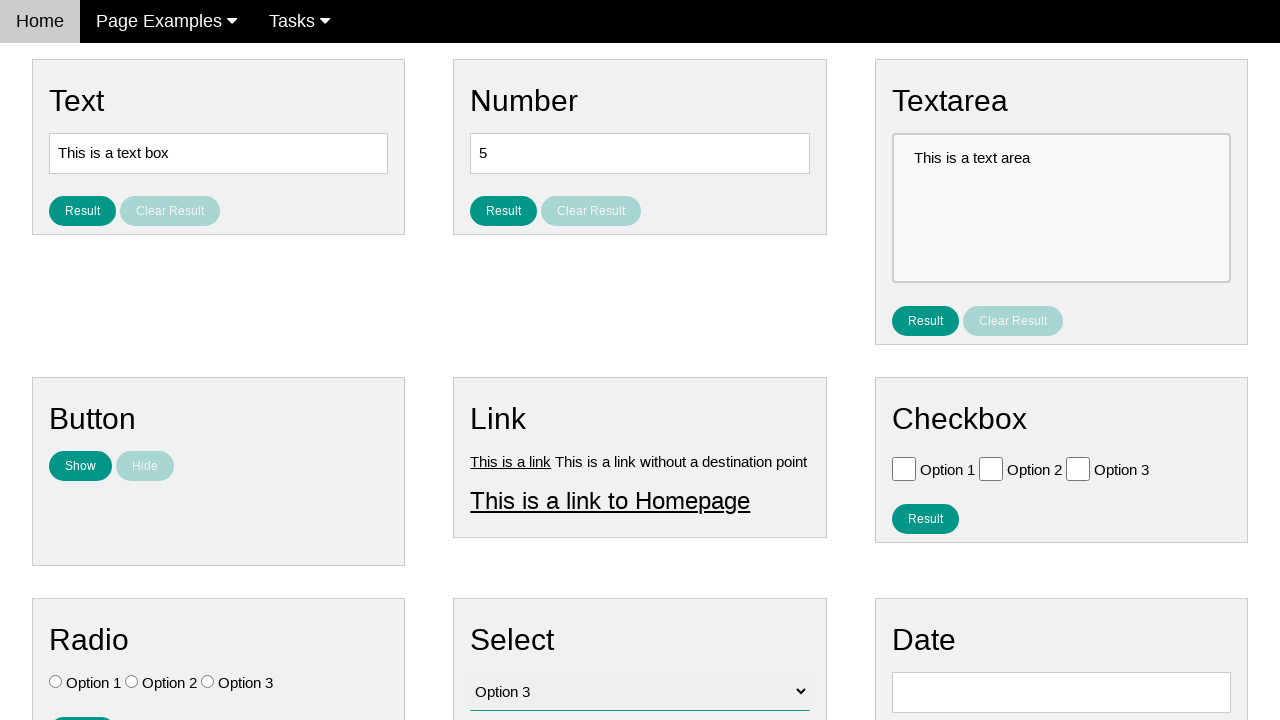

Selected Option 2 from dropdown on #vfb-12
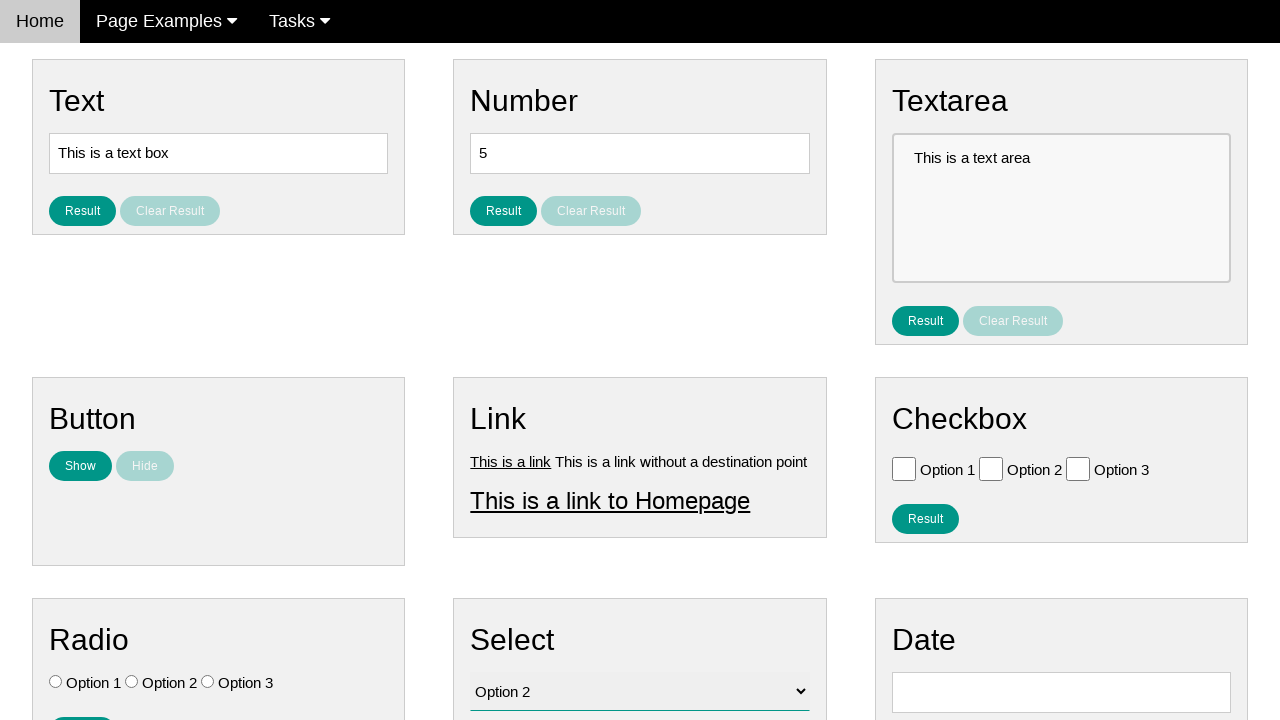

Clicked result button to display selection at (504, 424) on #result_button_select
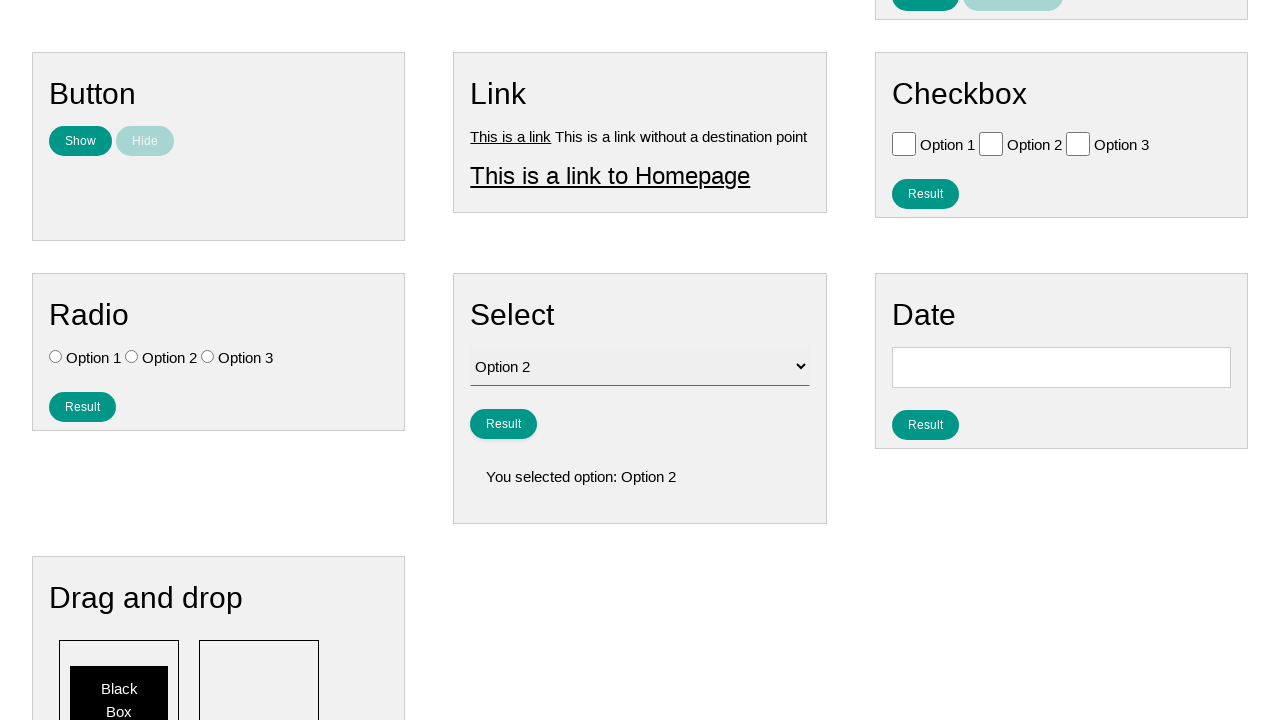

Result message element loaded
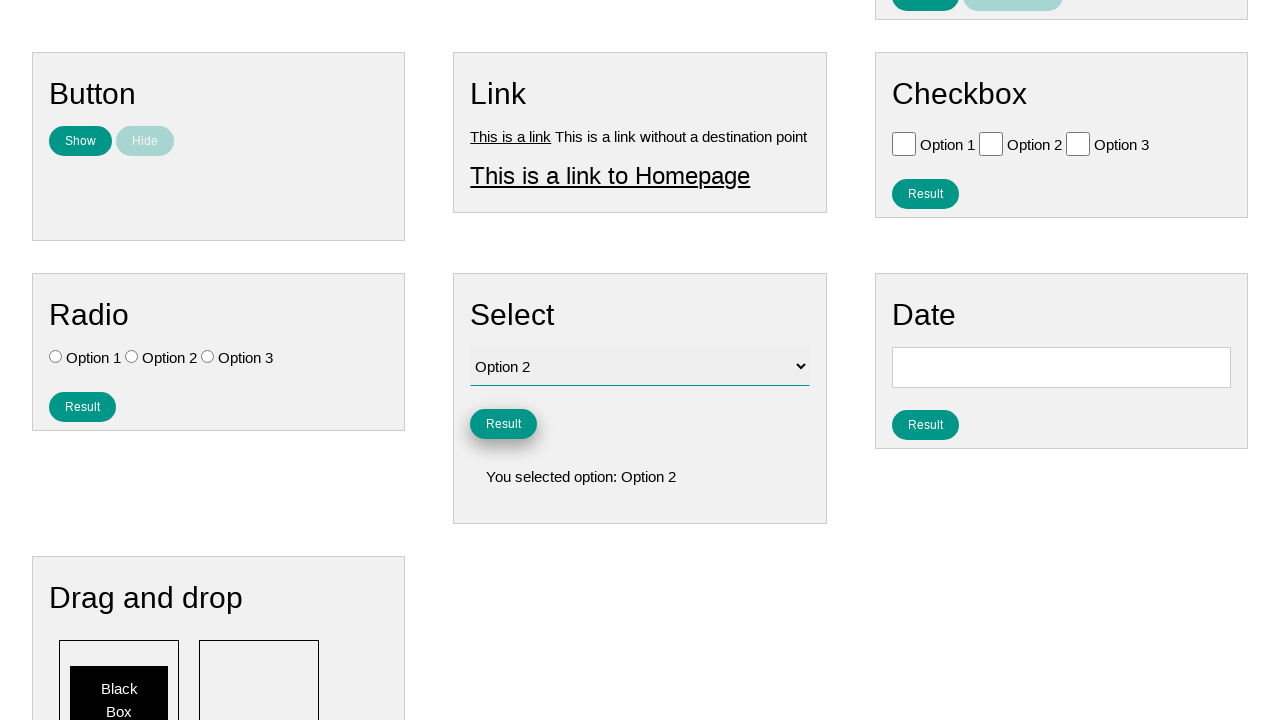

Verified result message is visible
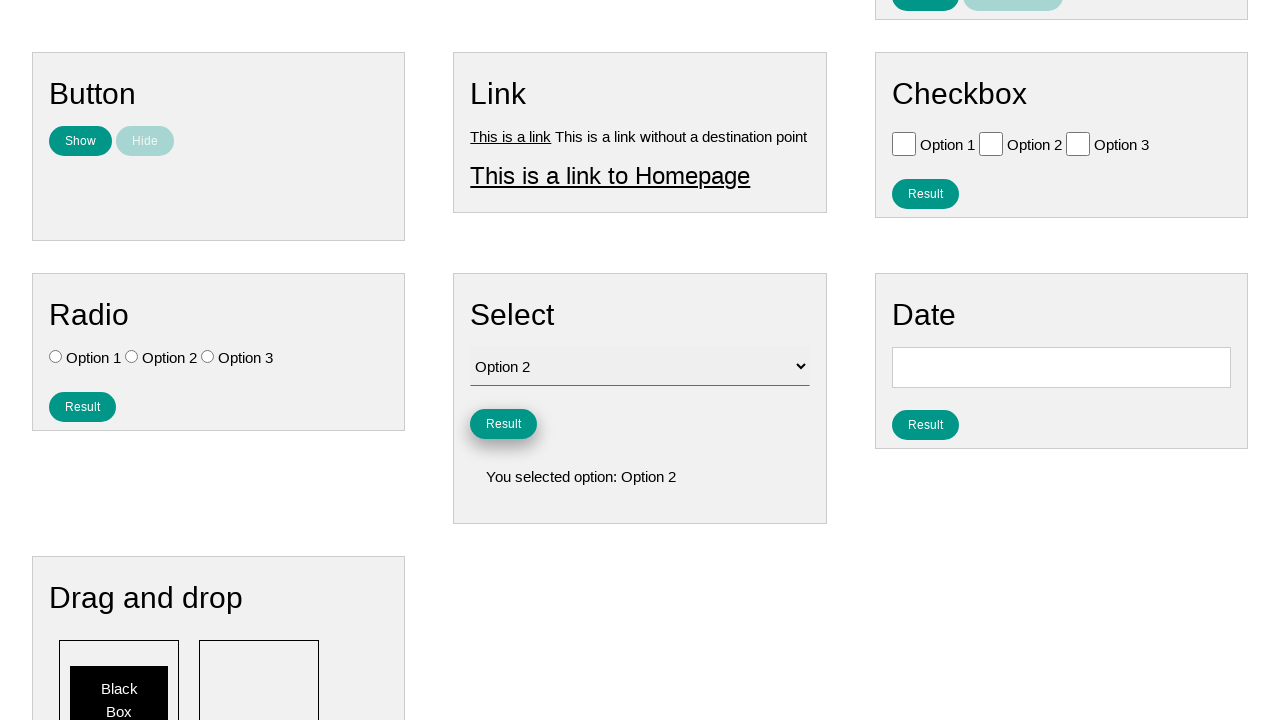

Verified result message displays 'You selected option: Option 2'
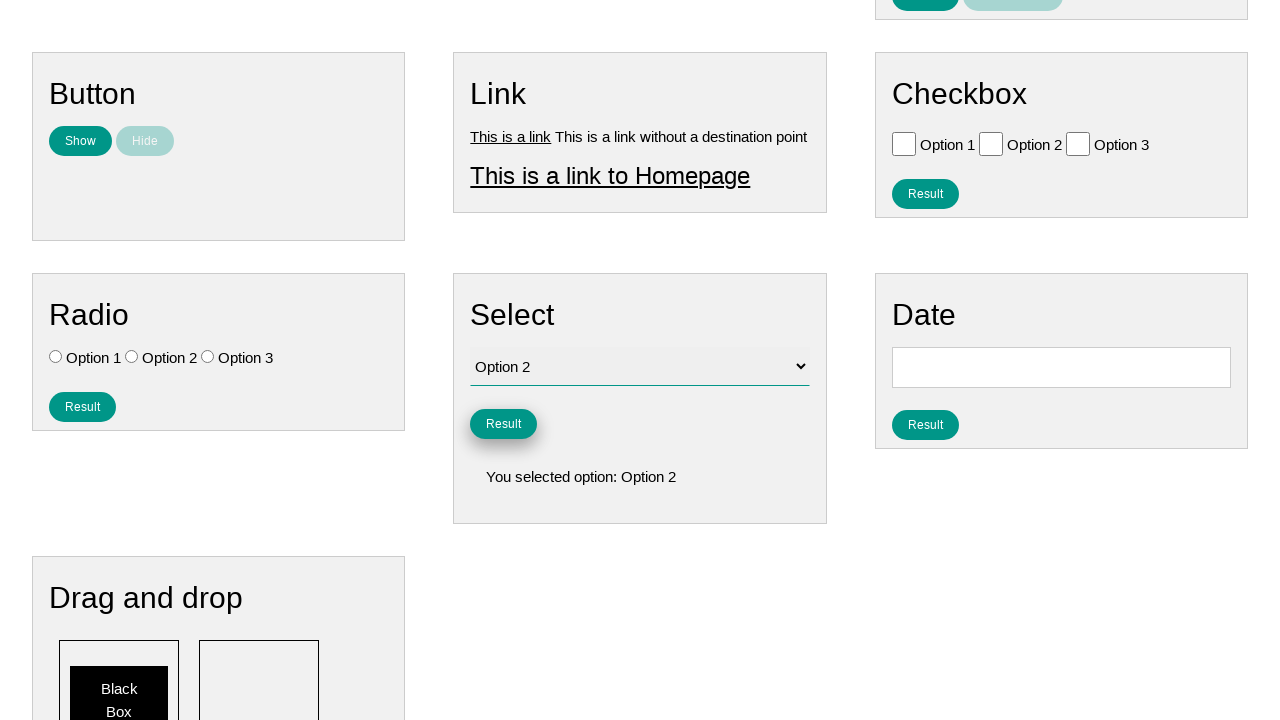

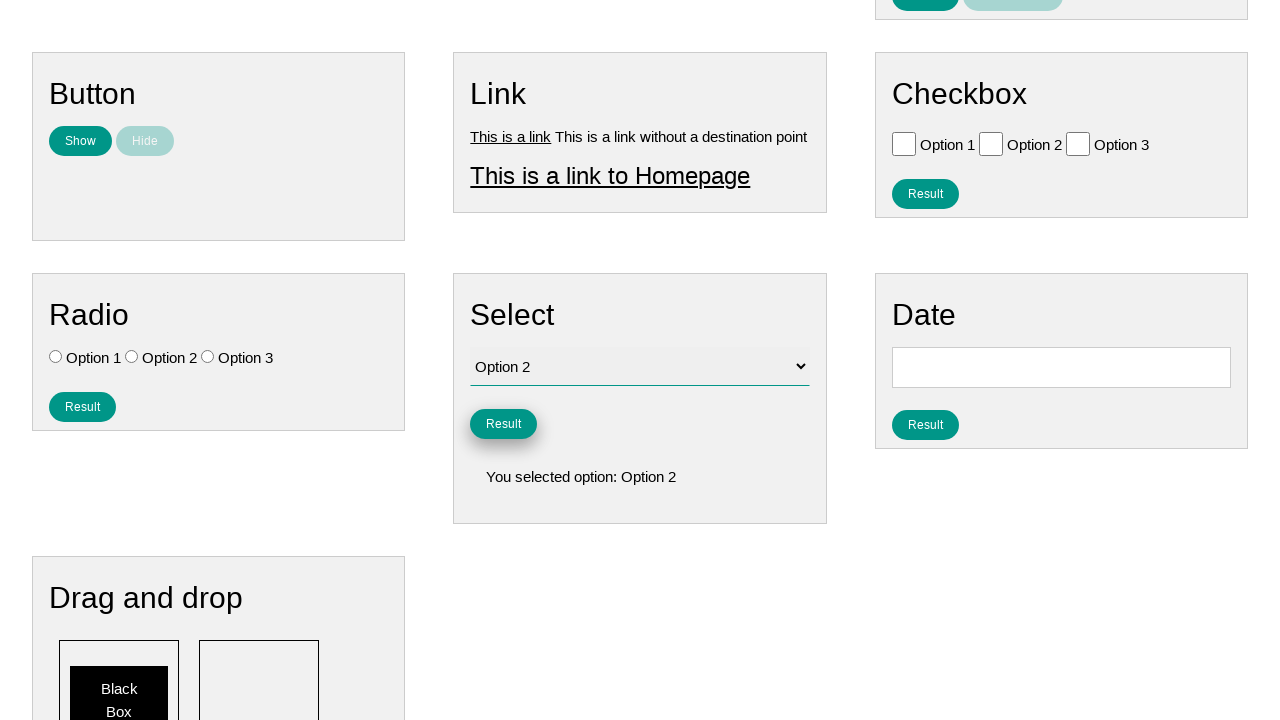